Tests file download functionality by clicking a download link and verifying the file was downloaded

Starting URL: https://testcenter.techproeducation.com/index.php?page=file-download

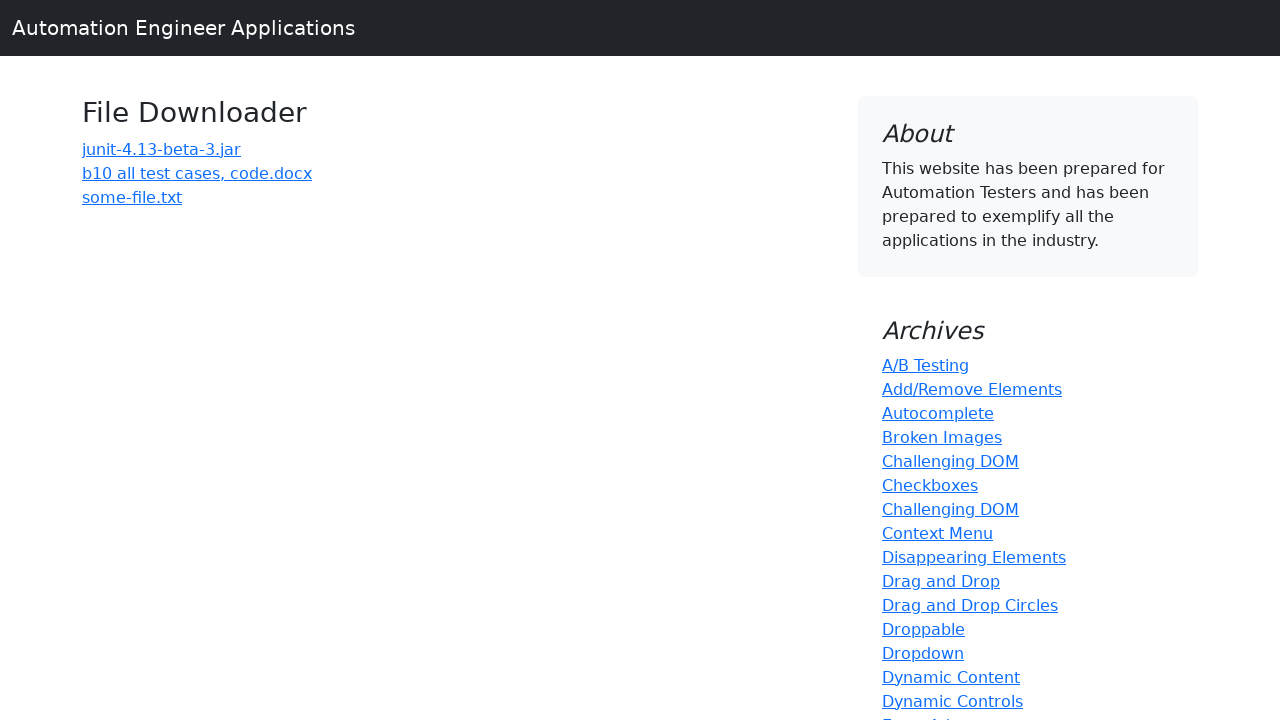

Navigated to file download test page
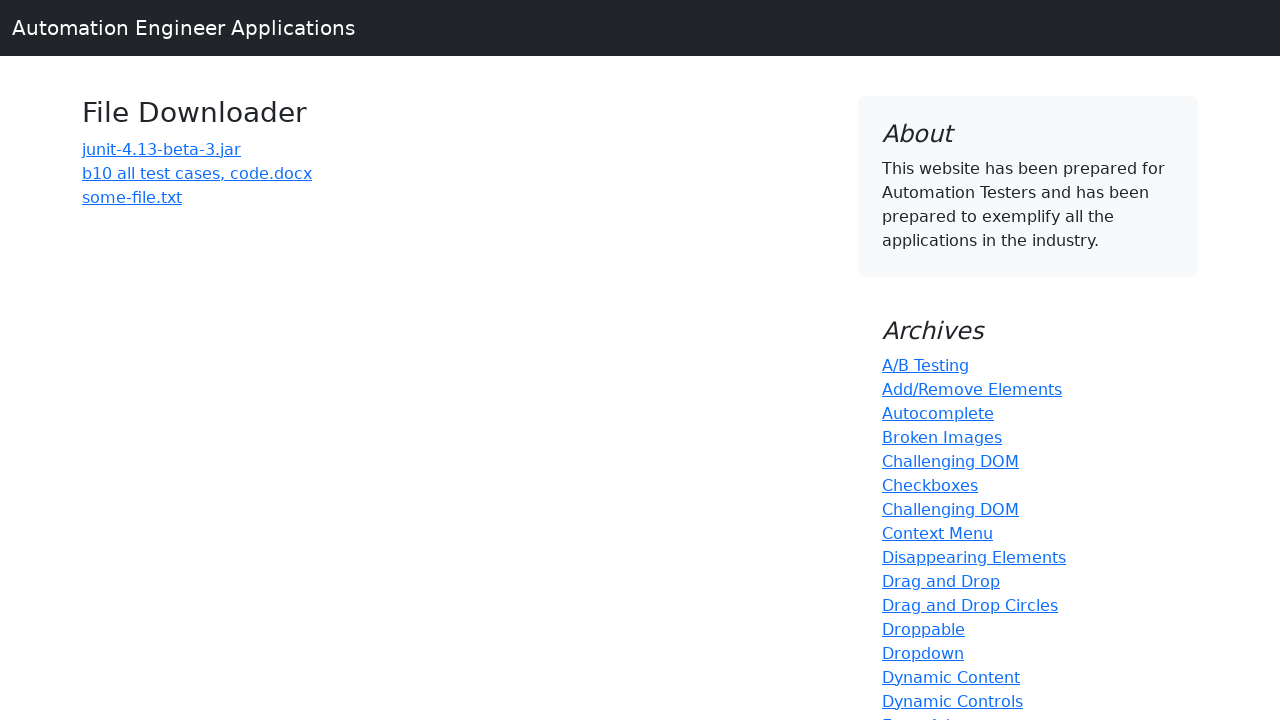

Clicked download link for b10 all test case file at (197, 173) on text=b10 all test case
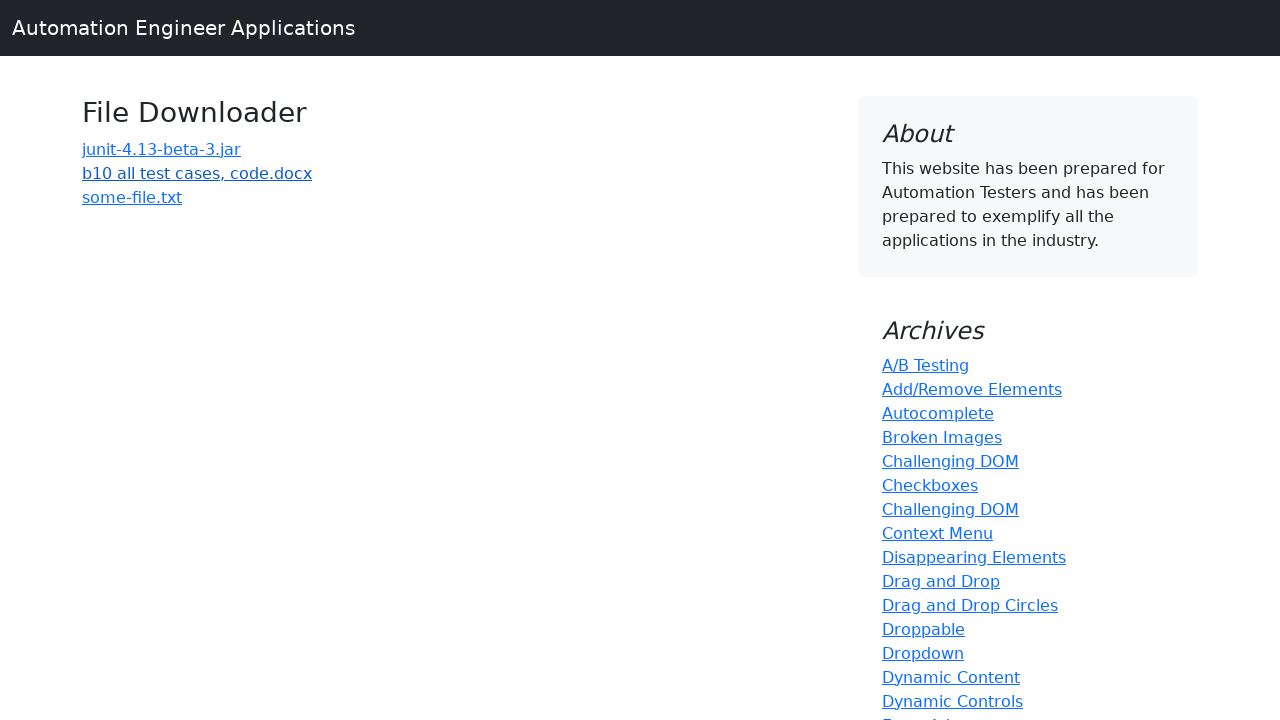

Waited 5 seconds for file download to complete
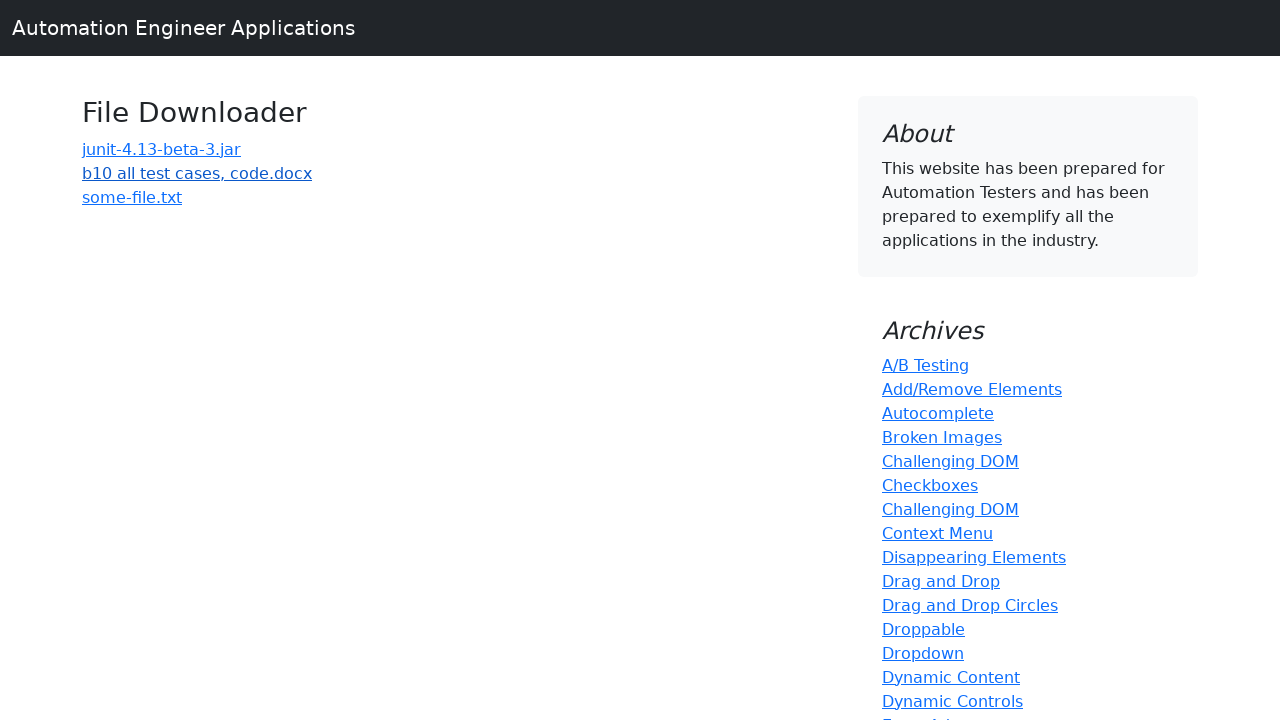

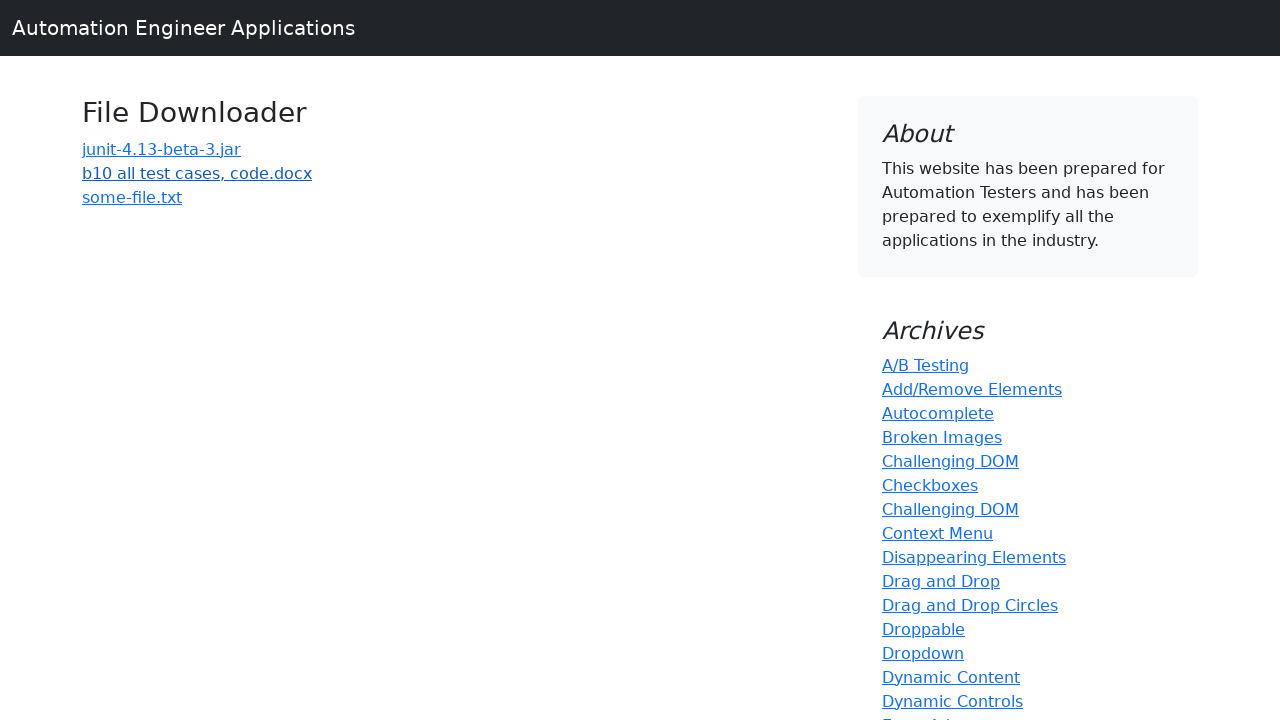